Reads a value from the page, performs a math calculation, fills in the answer, checks checkboxes, and submits

Starting URL: http://suninjuly.github.io/math.html

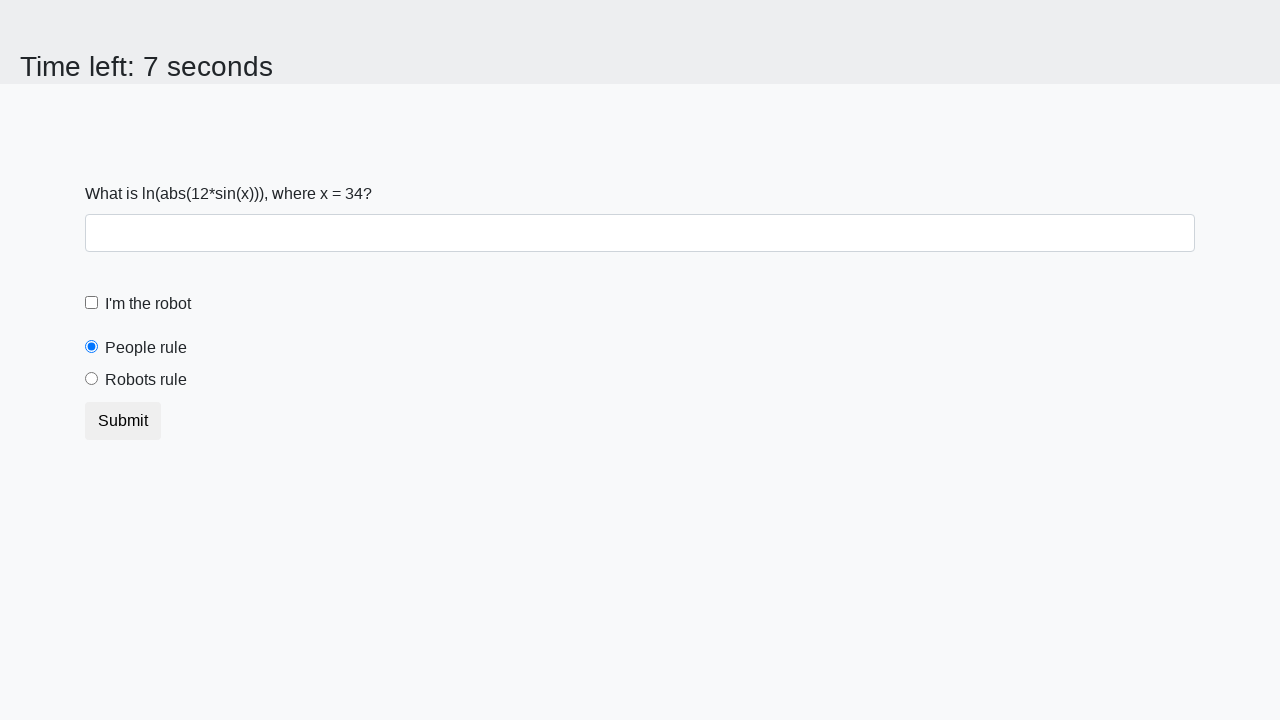

Retrieved x value from page element #input_value
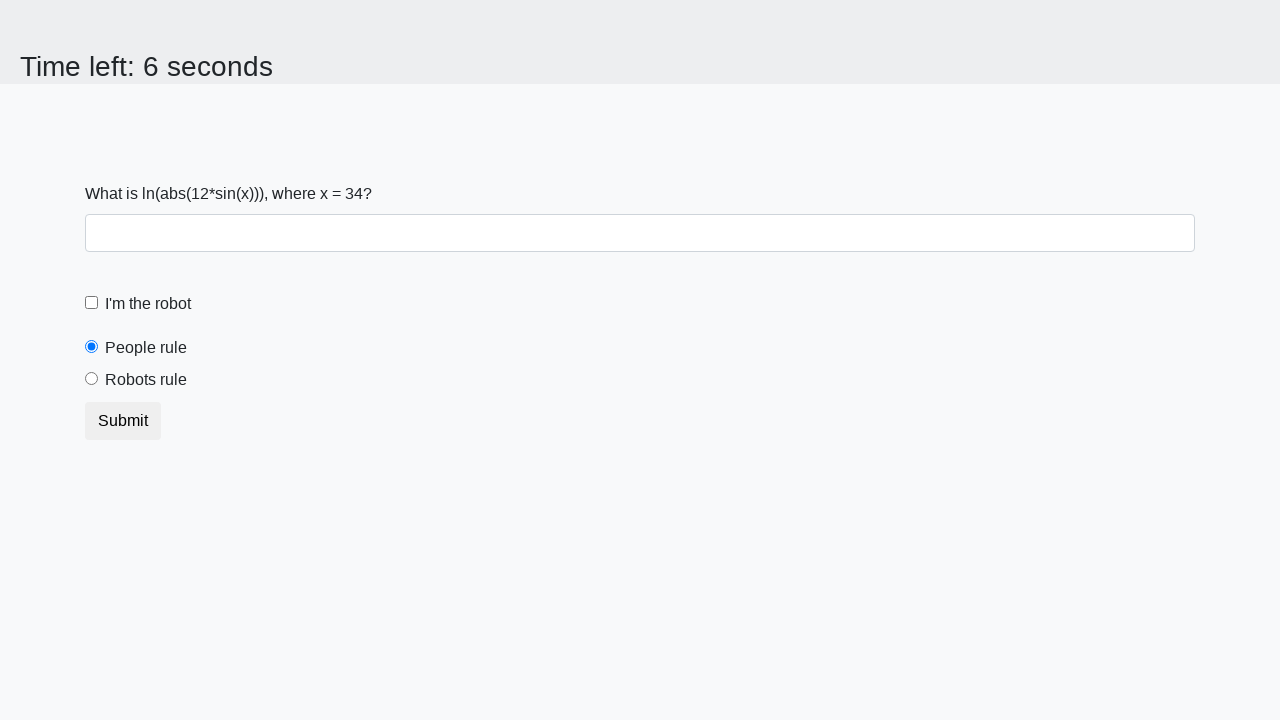

Converted x value to integer
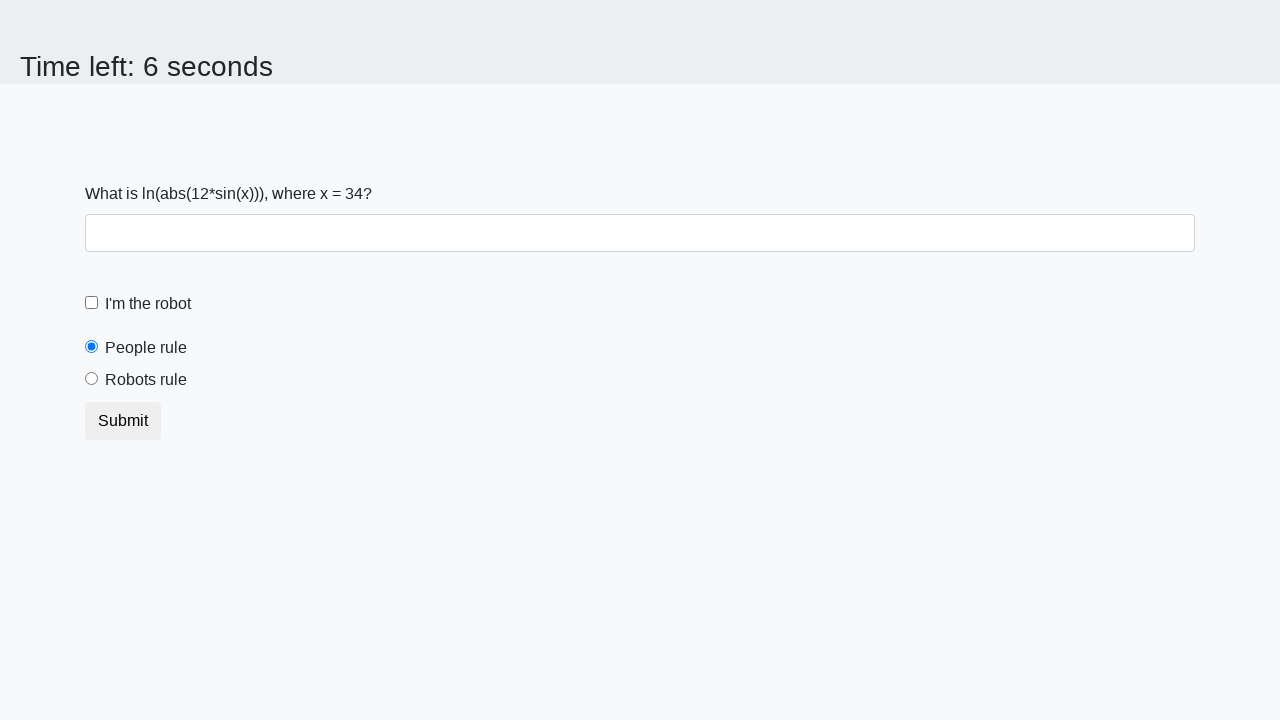

Calculated math answer using formula: log(abs(12*sin(x)))
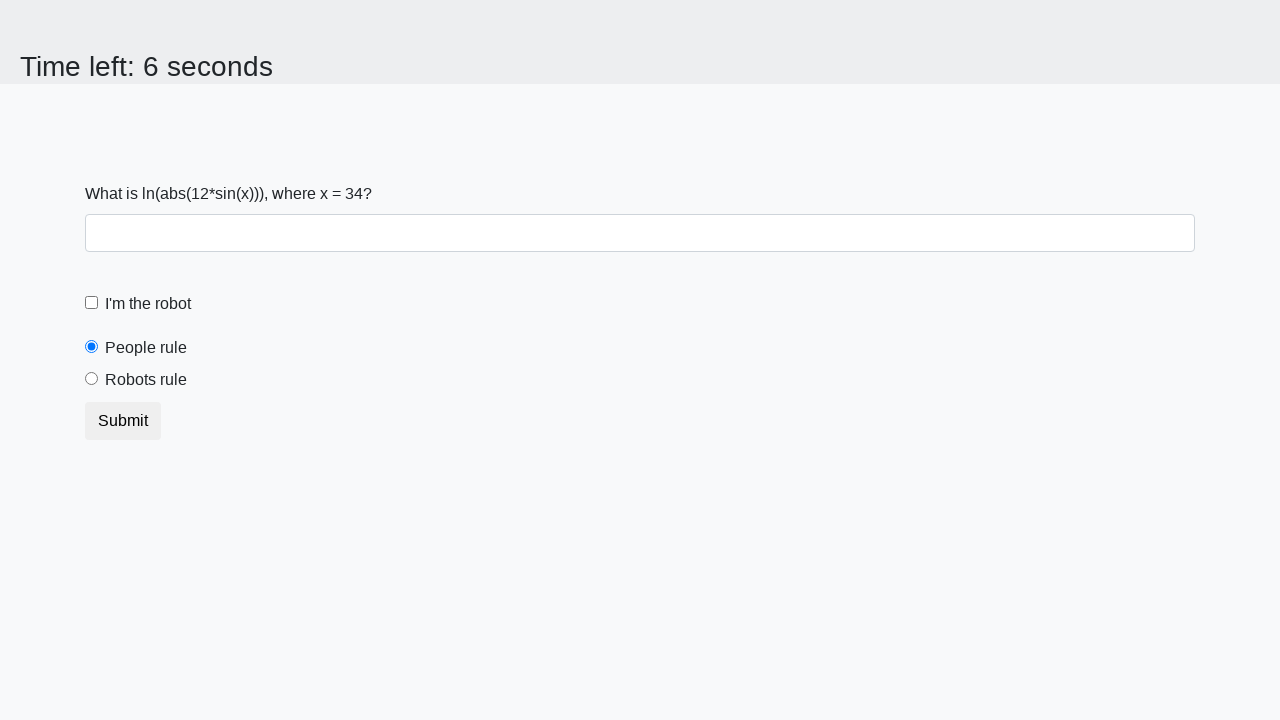

Filled answer field with calculated result on #answer
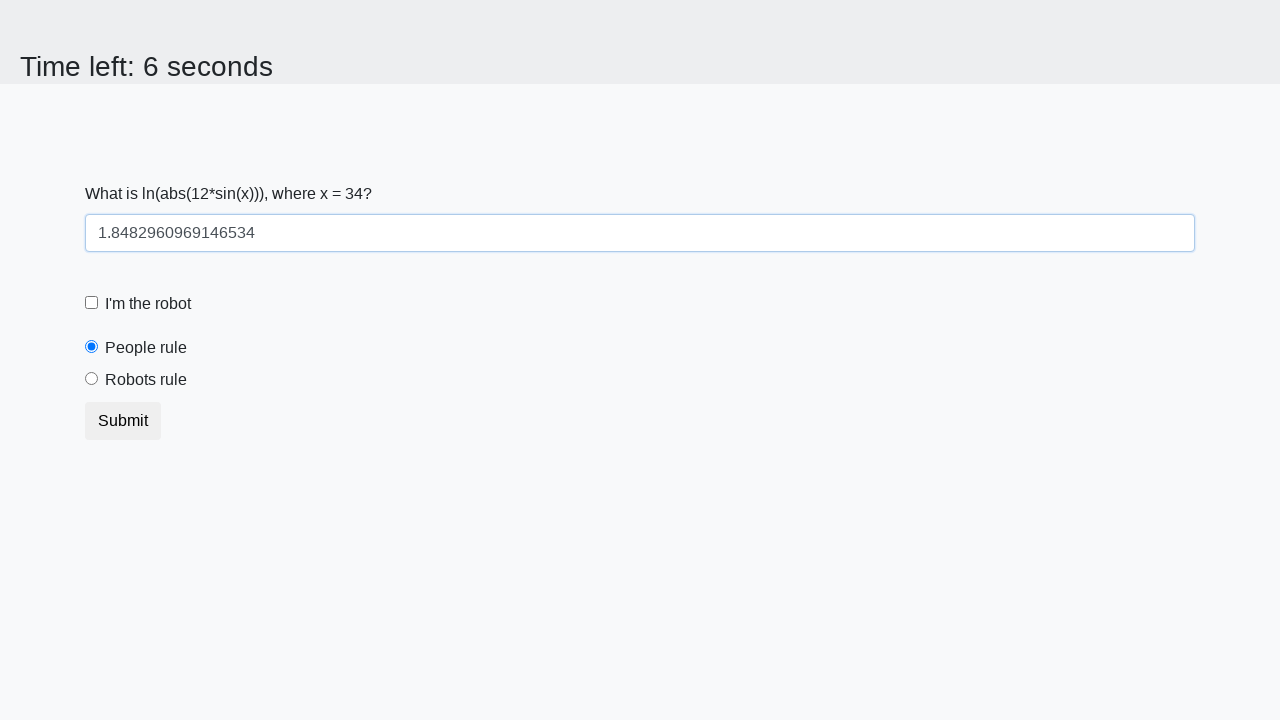

Checked the robot checkbox at (92, 303) on #robotCheckbox
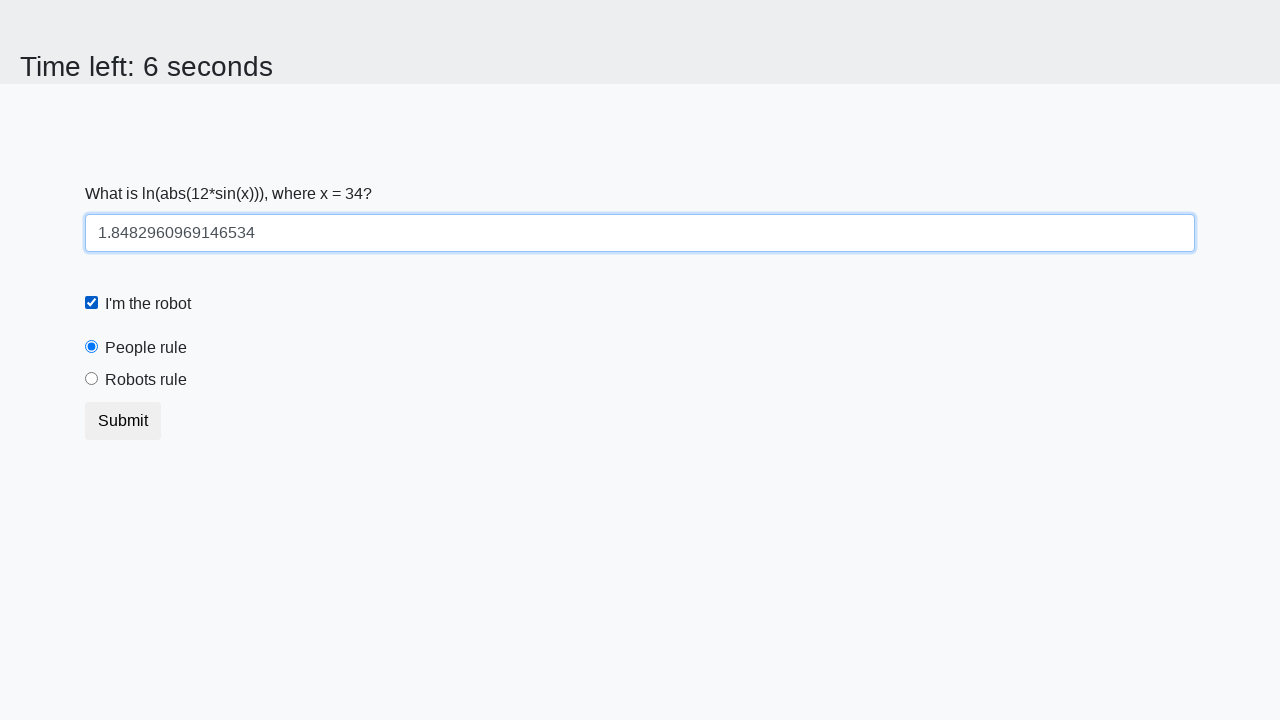

Checked the robots rule checkbox at (92, 379) on #robotsRule
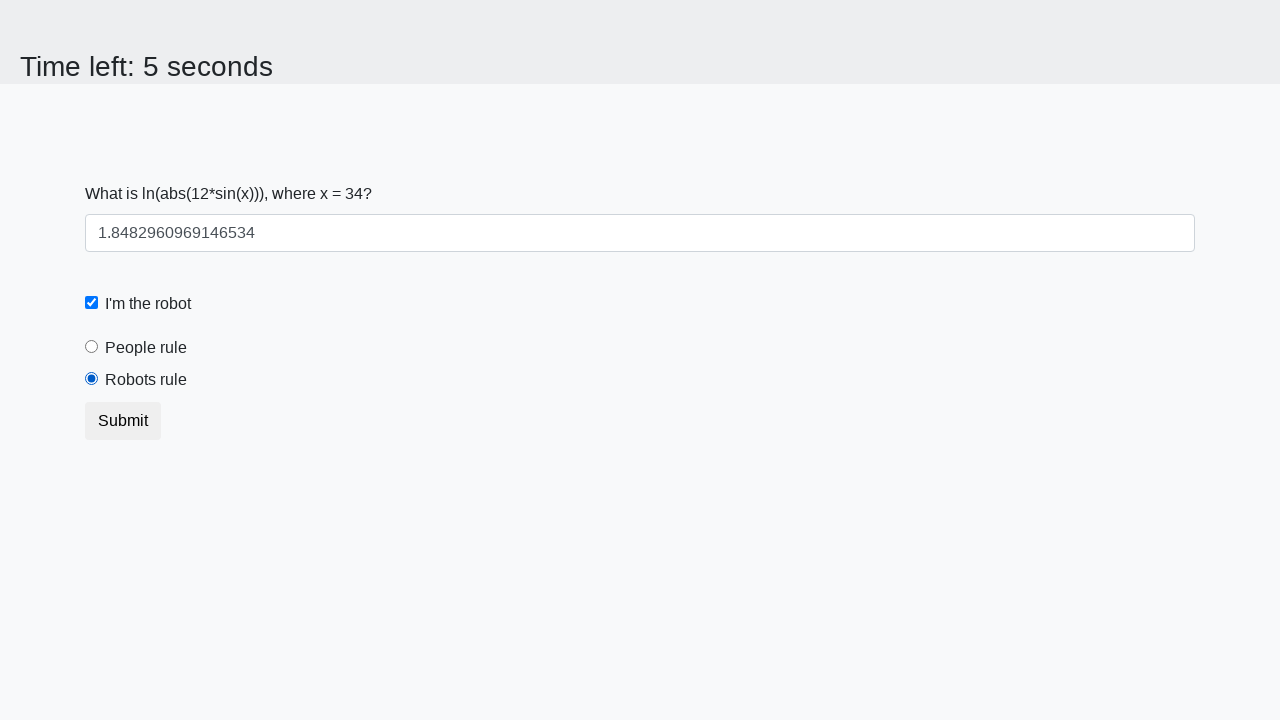

Clicked submit button to complete form at (123, 421) on button
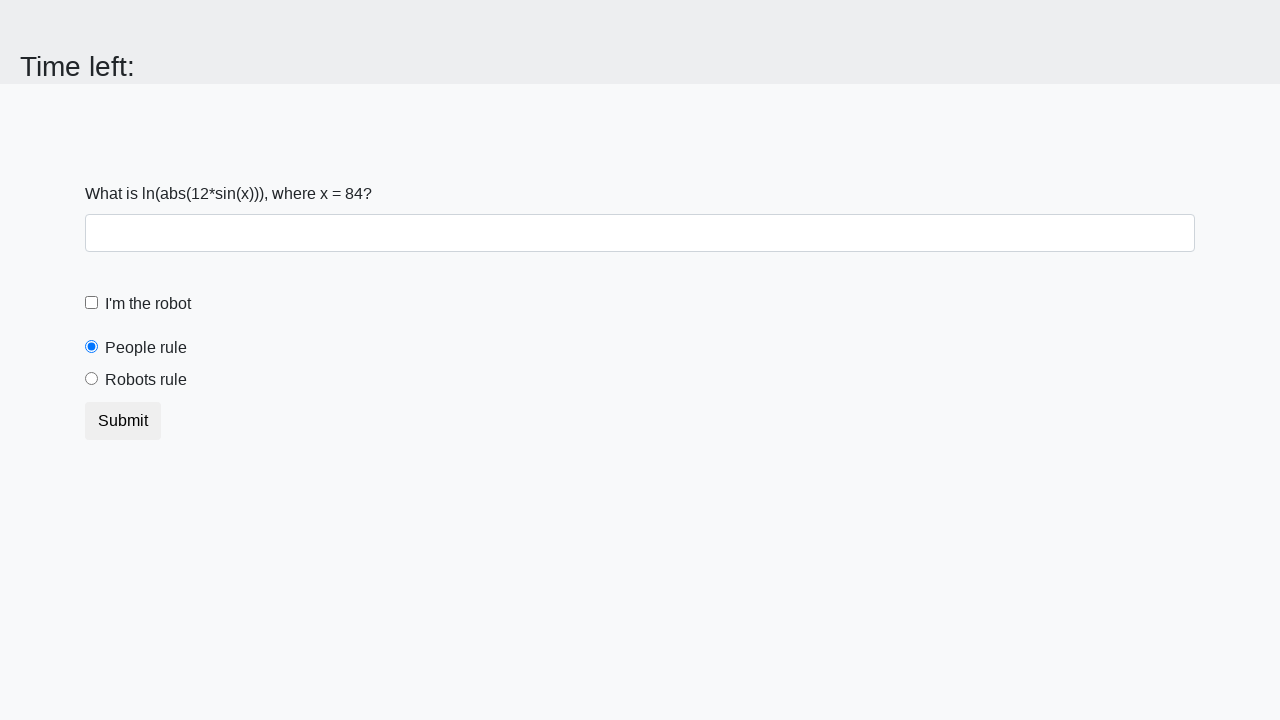

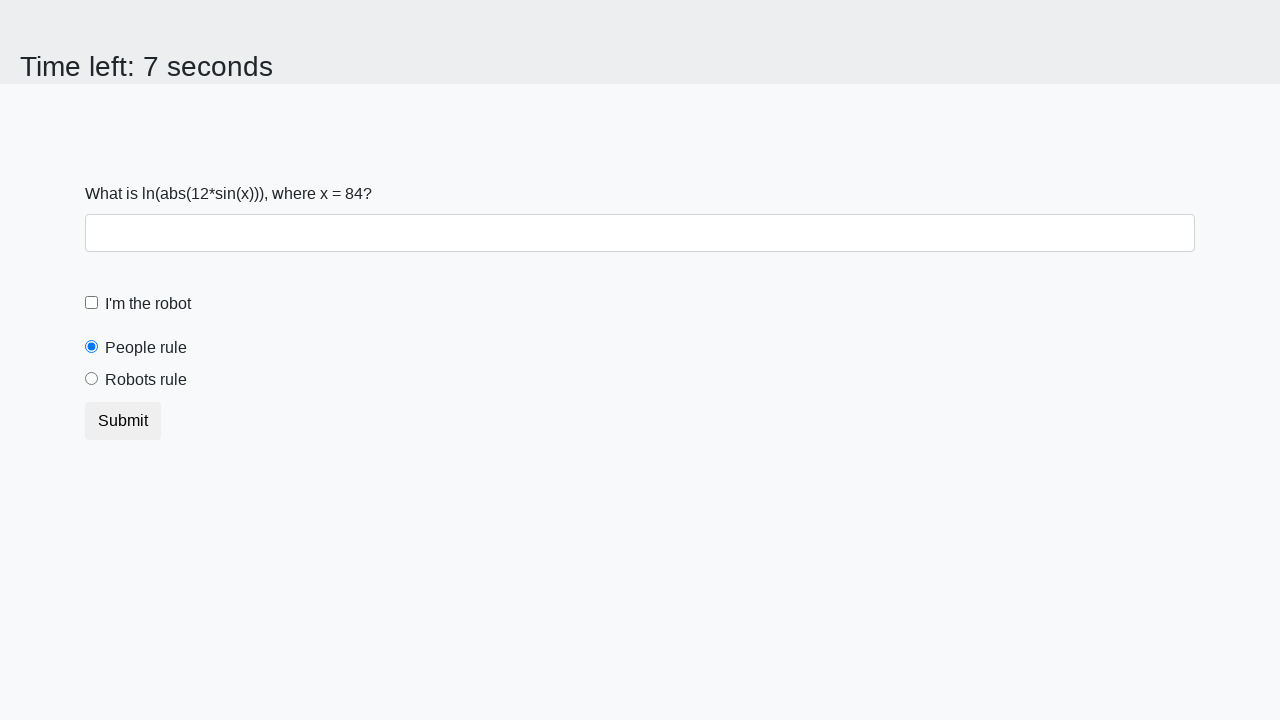